Tests explicit wait functionality by clicking a button that triggers a timed text display and waiting for the "WebDriver" text element to appear

Starting URL: http://seleniumpractise.blogspot.com/2016/08/how-to-use-explicit-wait-in-selenium.html

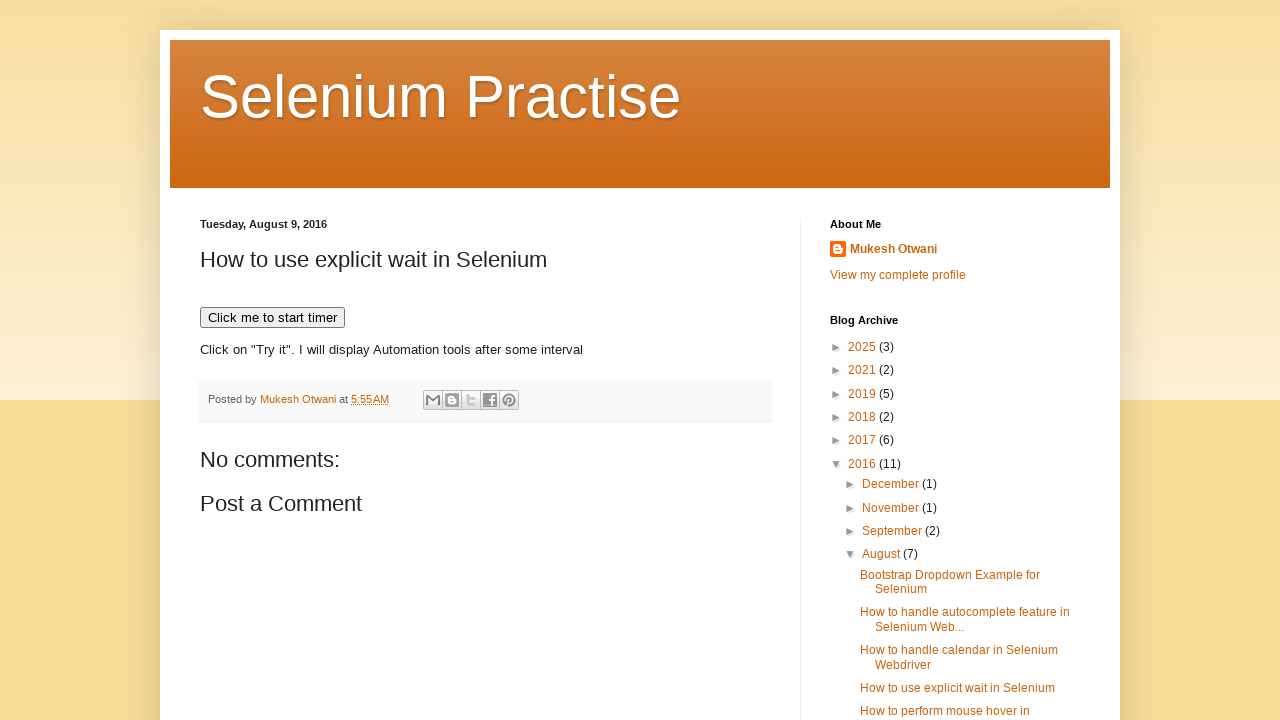

Navigated to explicit wait practice page
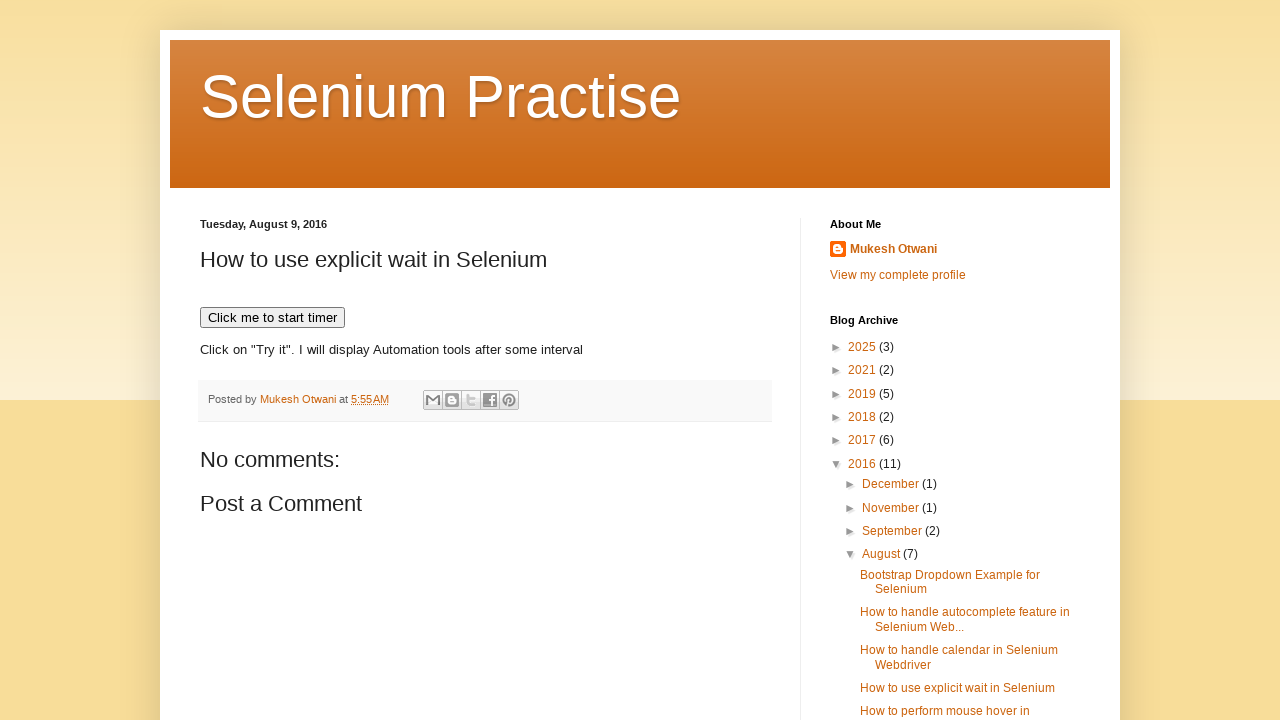

Clicked button to trigger timed text display at (272, 318) on [onclick='timedText()']
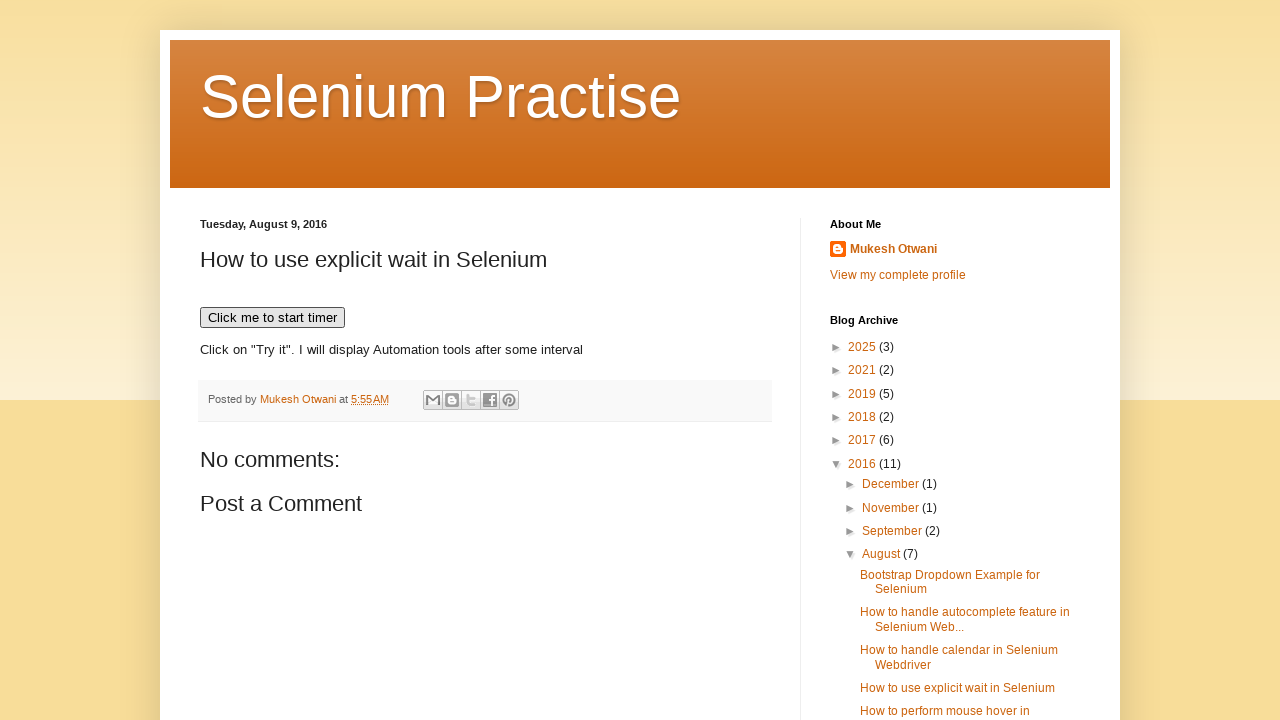

WebDriver text element appeared after explicit wait
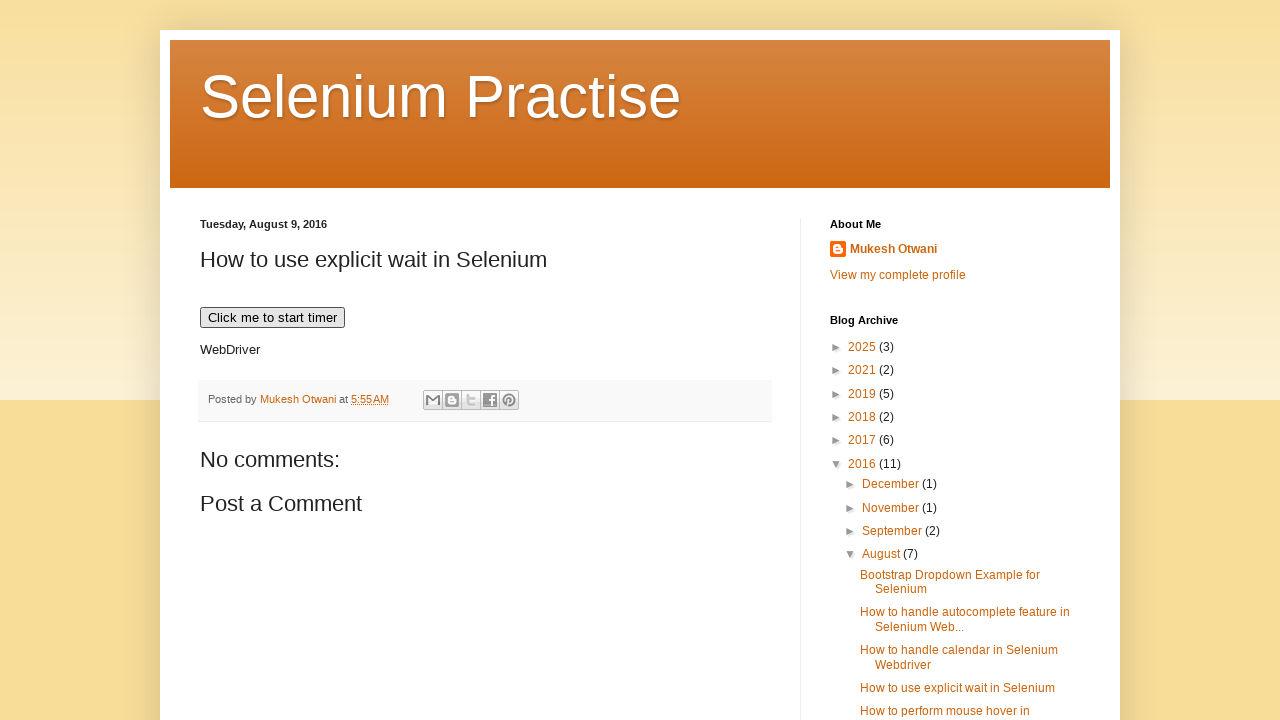

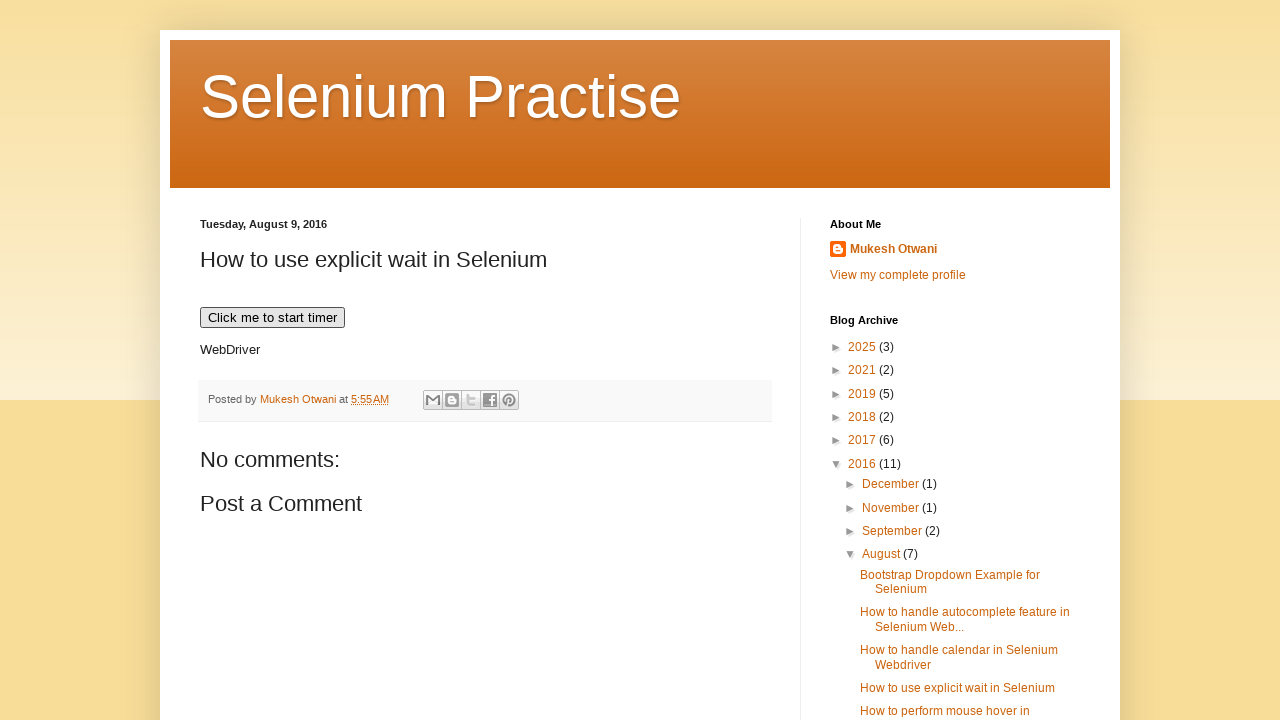